Navigates to Vietnamese news website vnexpress.net and then navigates to another news site kenh14.vn

Starting URL: https://www.vnexpress.net/

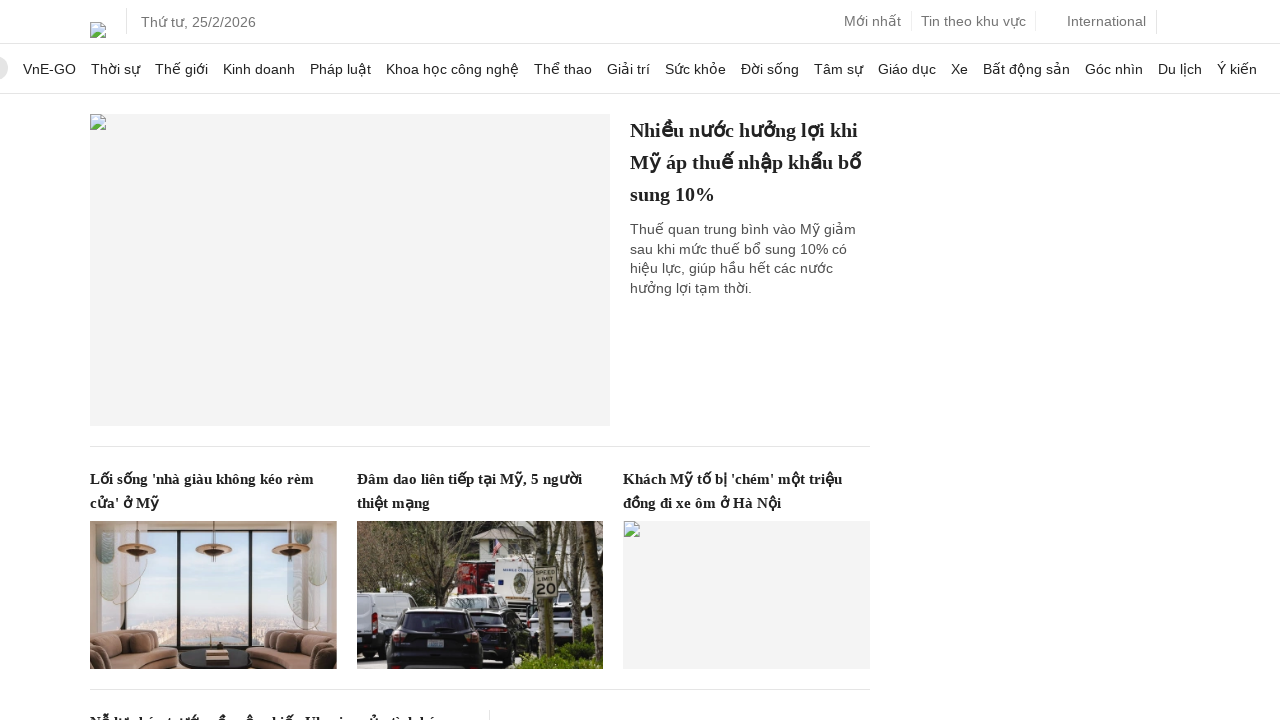

Navigated to Kenh14.vn news website
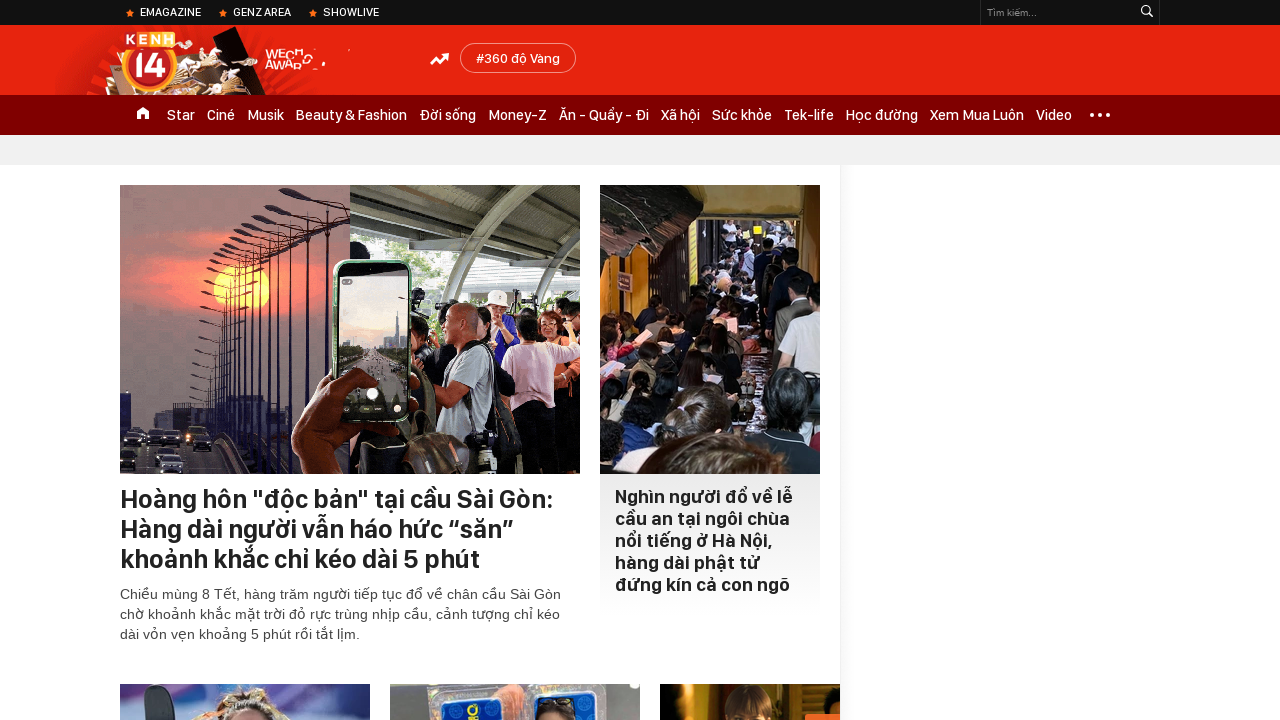

Waited for page to fully load (networkidle state)
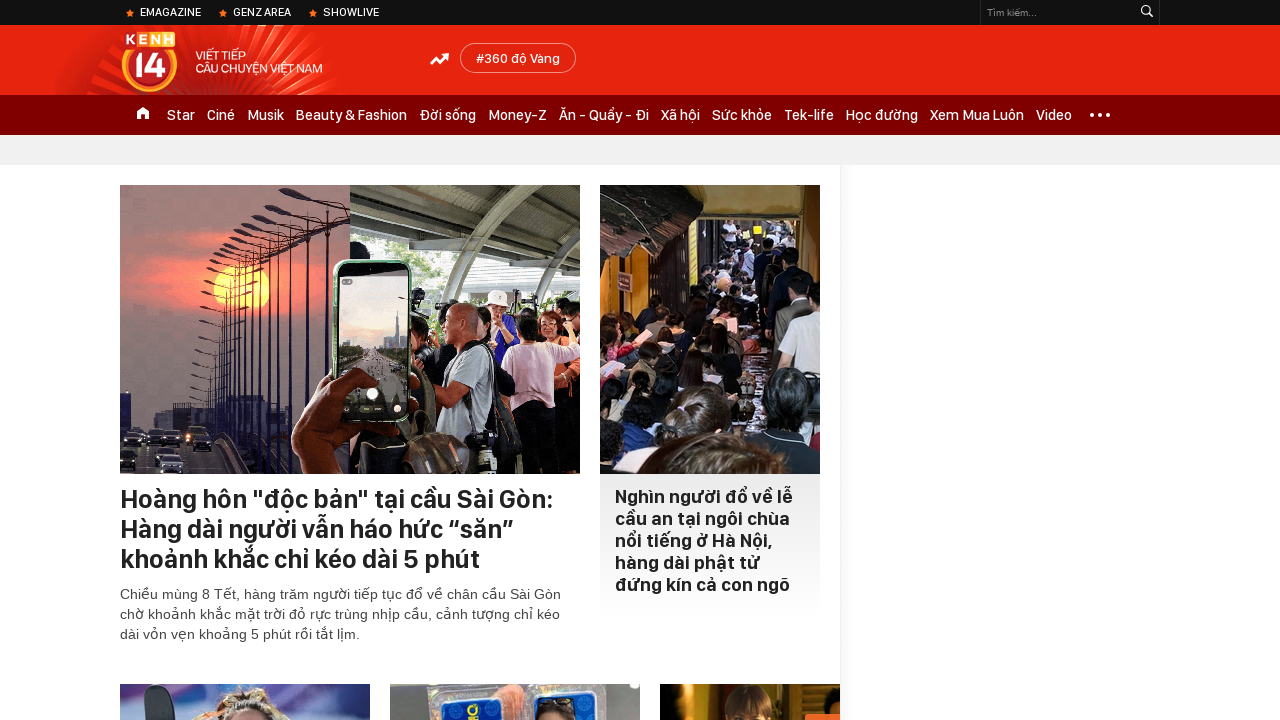

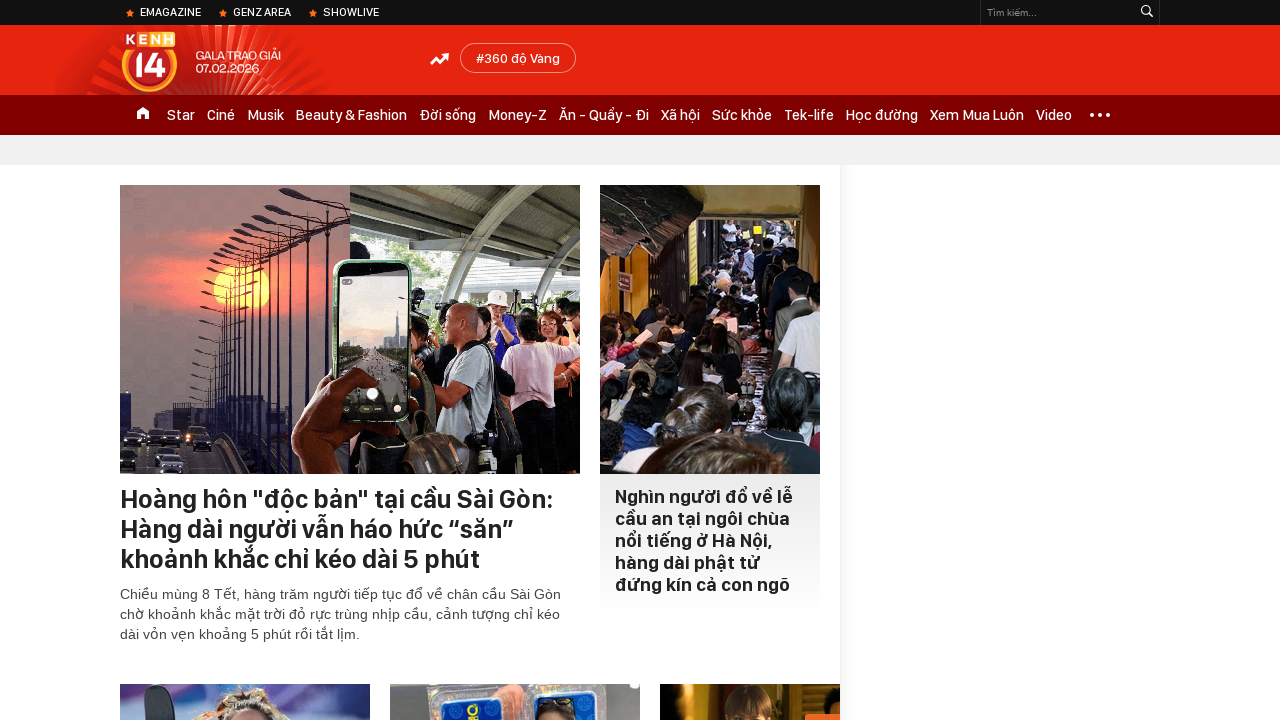